Navigates to a QR code payment link and waits for the page to load

Starting URL: https://app-staging.qlub.cloud/qr/tr/dgpaytest/5/6/_/273a72176e

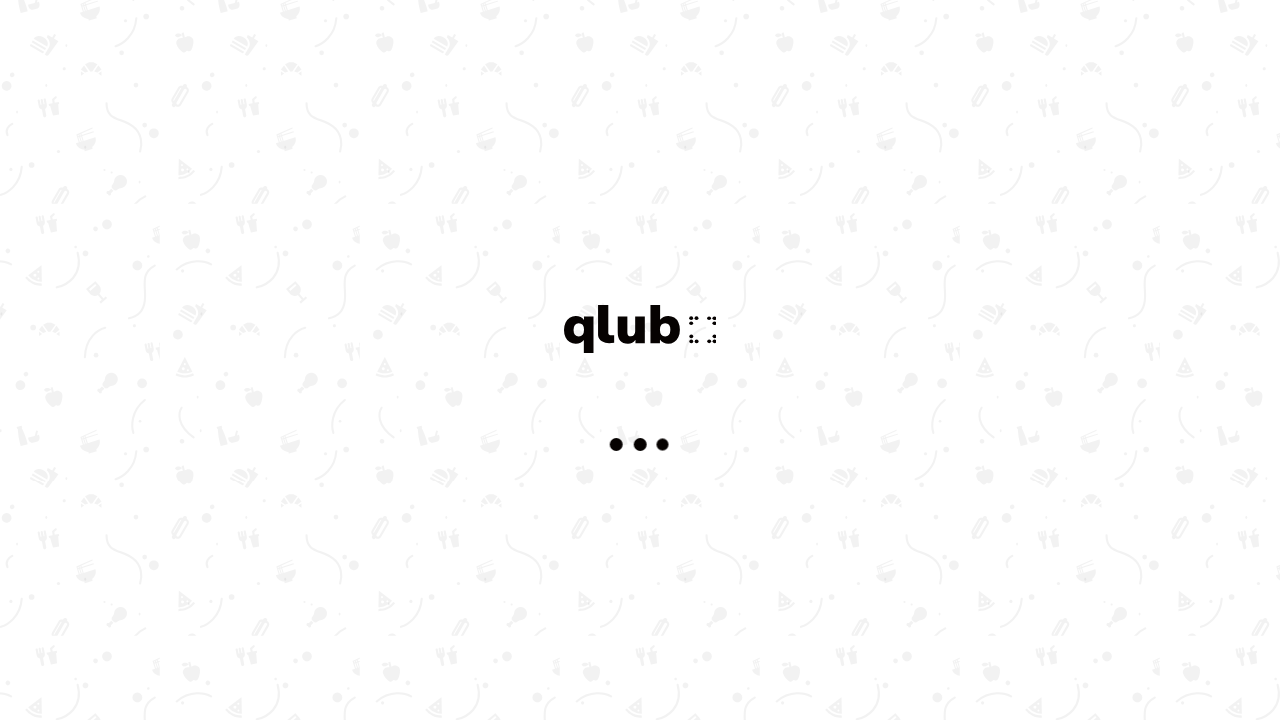

Waited 20 seconds for QR code payment page to fully load
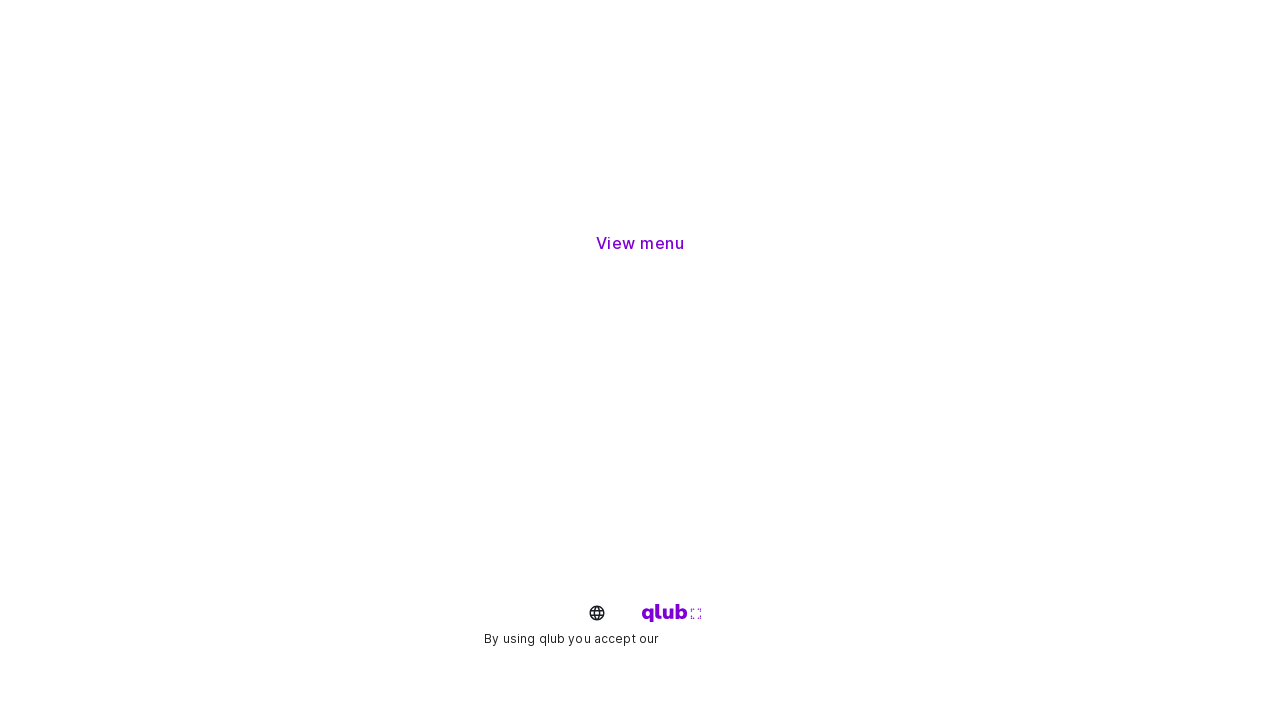

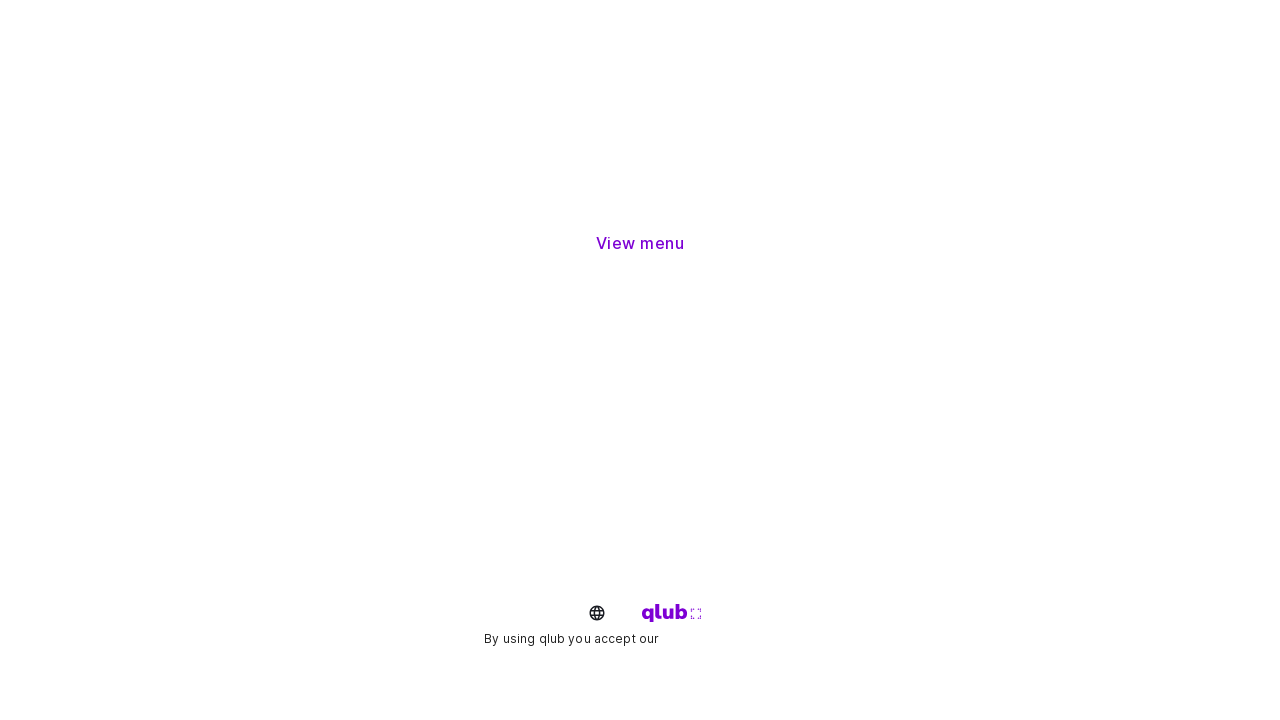